Tests the complete checkout flow by adding an item to cart, navigating to checkout, filling shipping details, and confirming the order.

Starting URL: https://danube-web.shop/

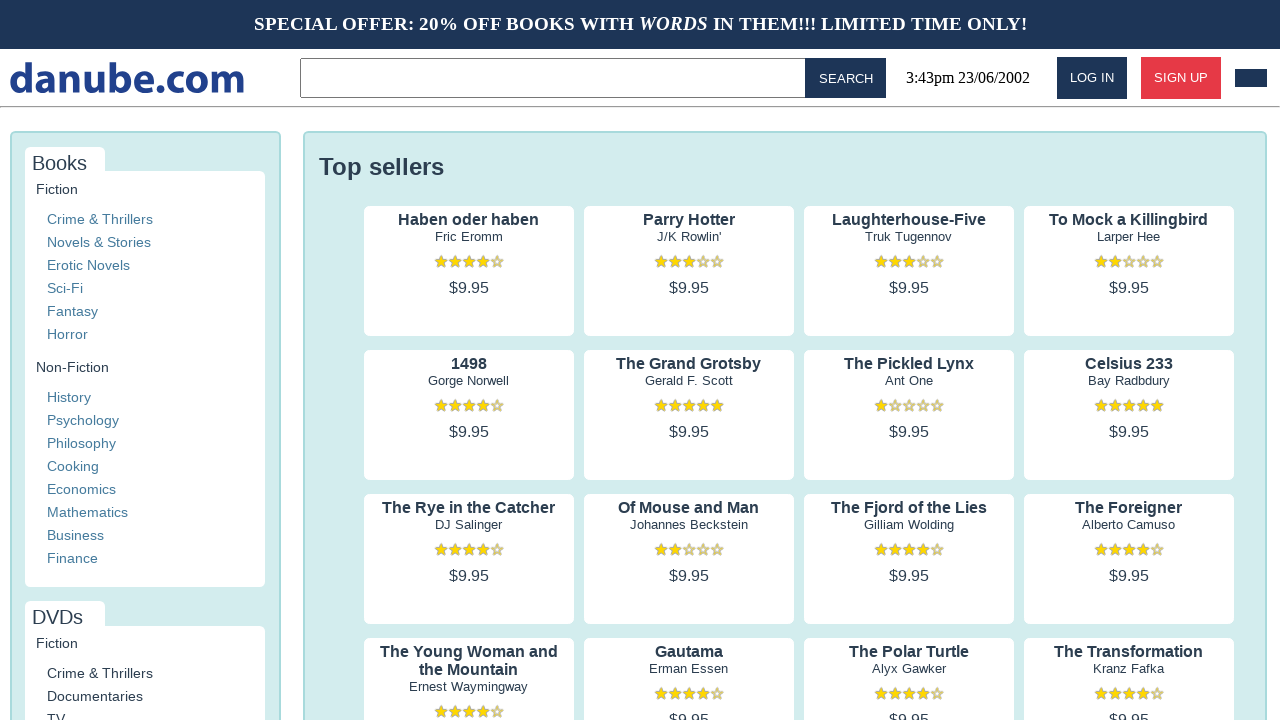

Clicked on first item's author to view product details at (469, 237) on .preview:nth-child(1) > .preview-author
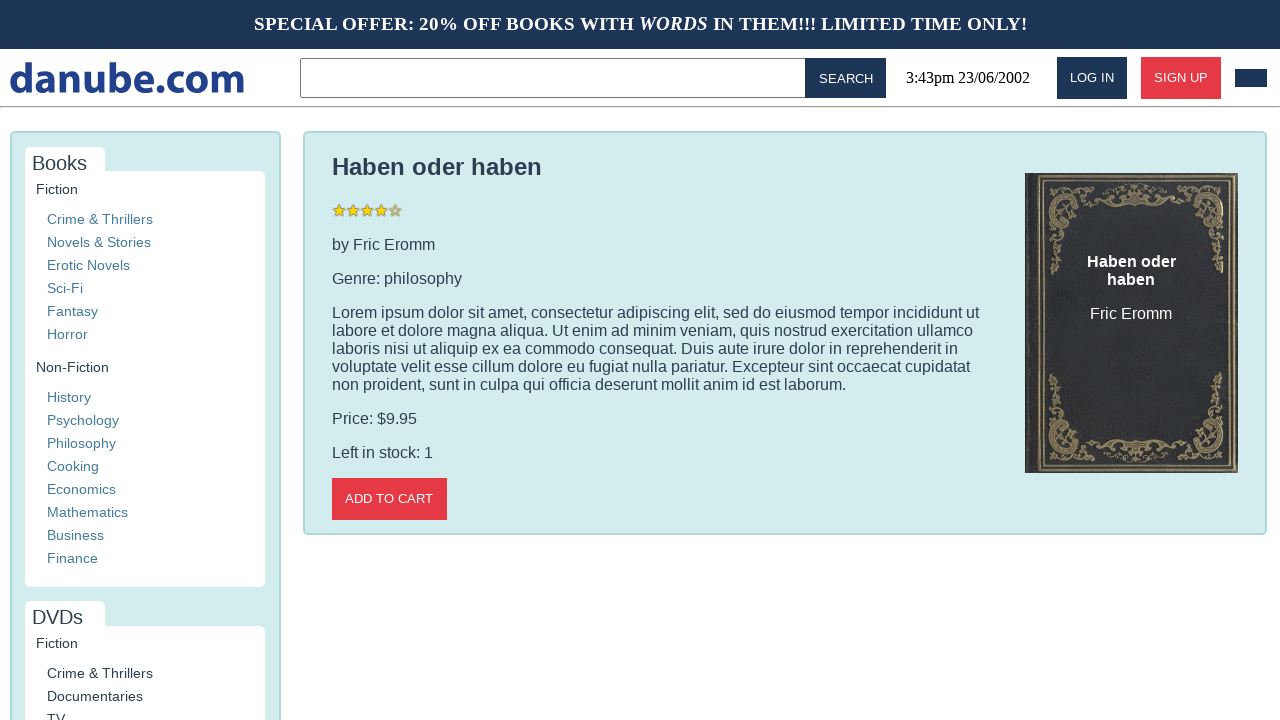

Added item to cart at (389, 499) on .detail-wrapper > .call-to-action
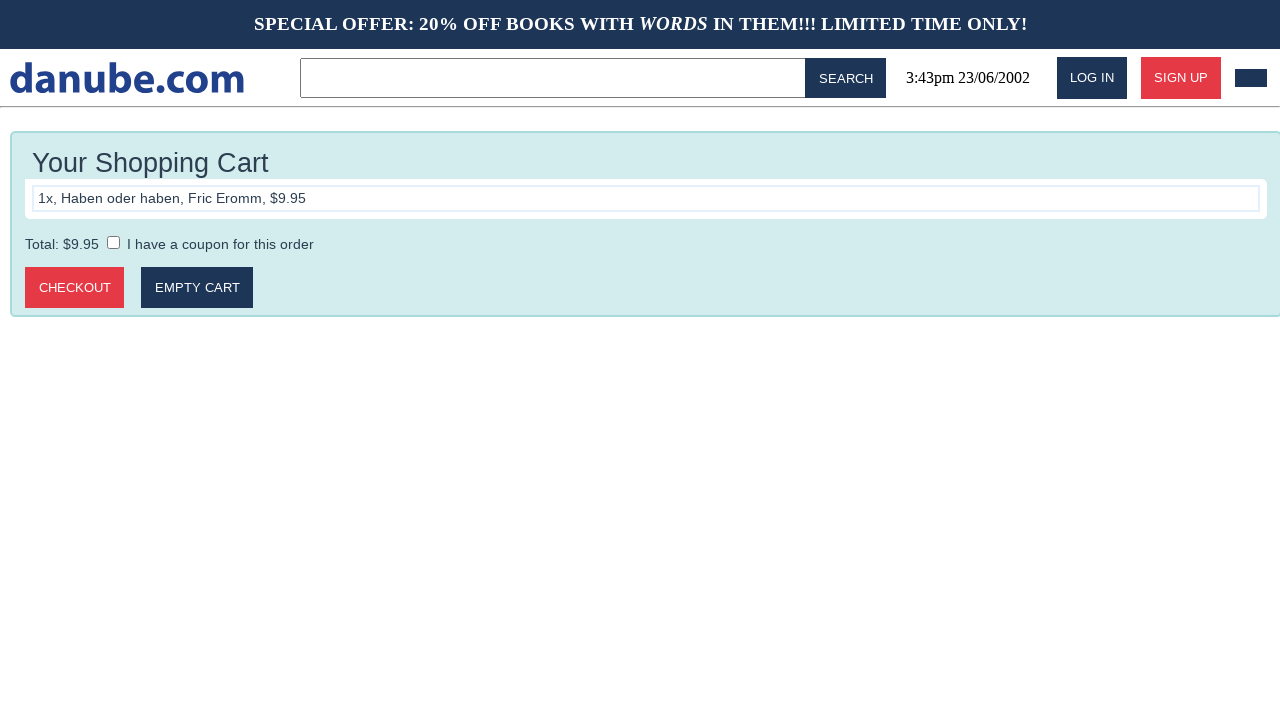

Clicked logo to navigate back to home page at (127, 78) on #logo
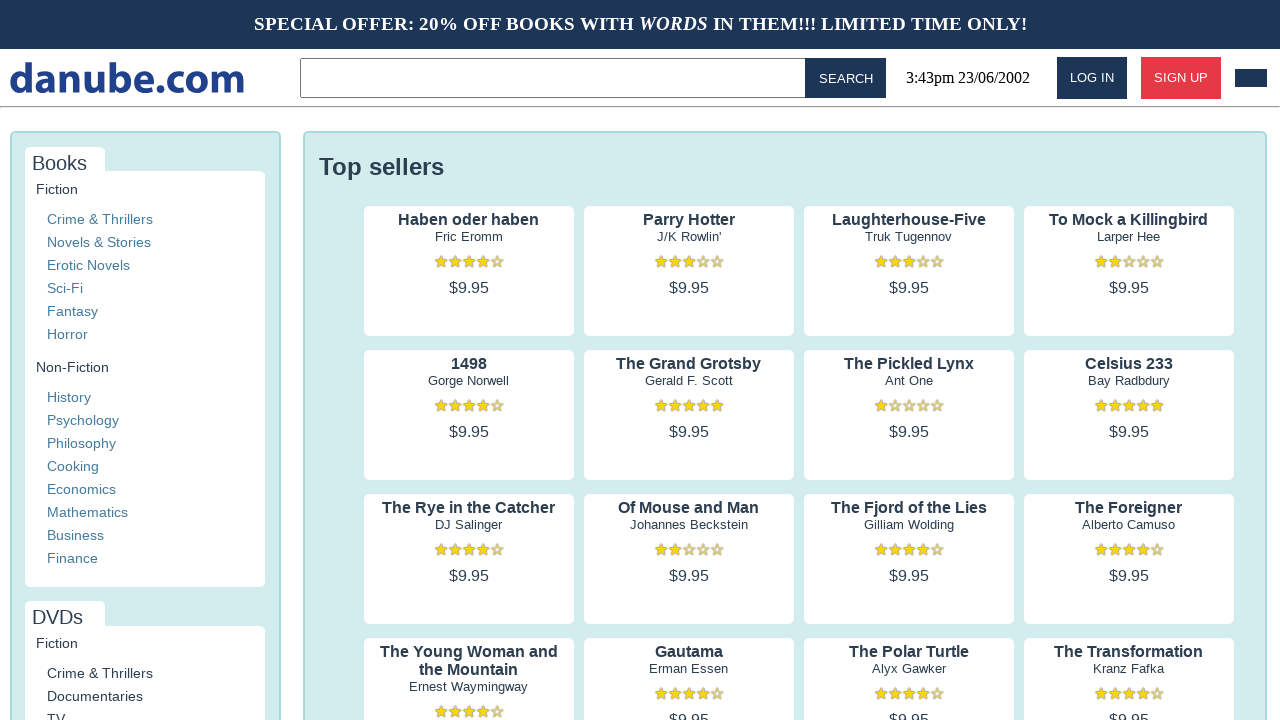

Home page loaded successfully
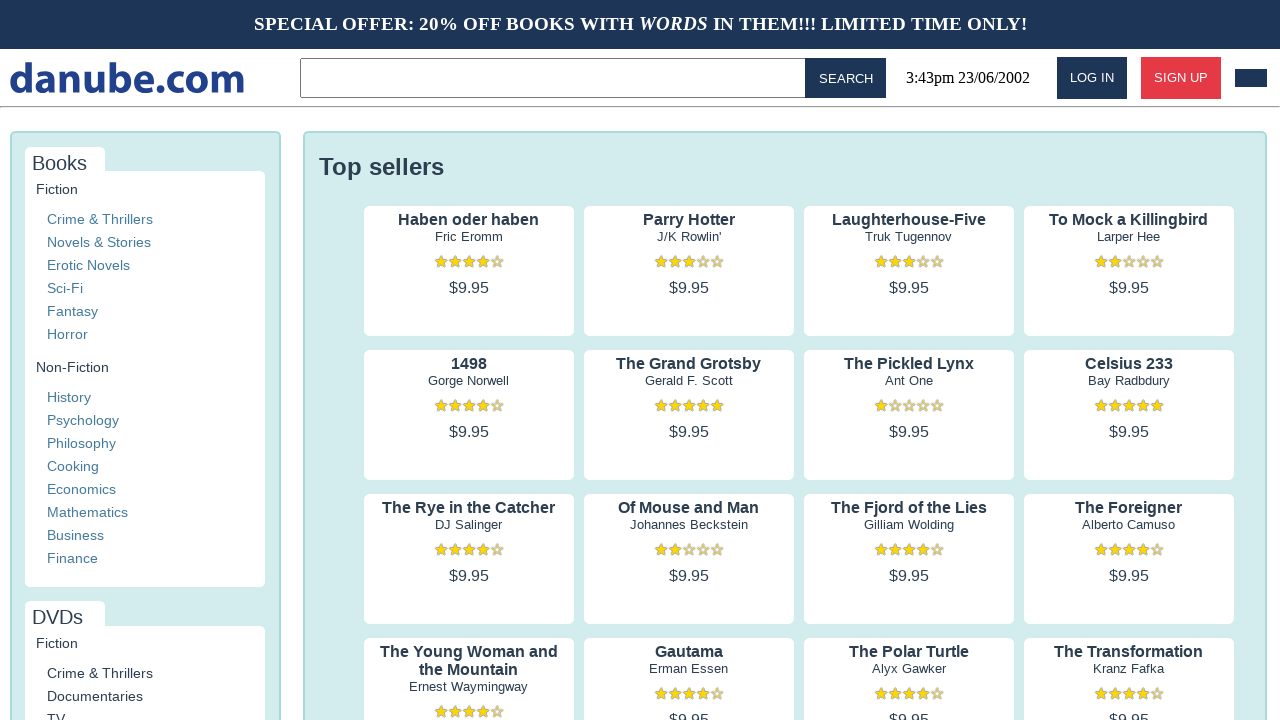

Navigated to shopping cart at (1251, 78) on #cart
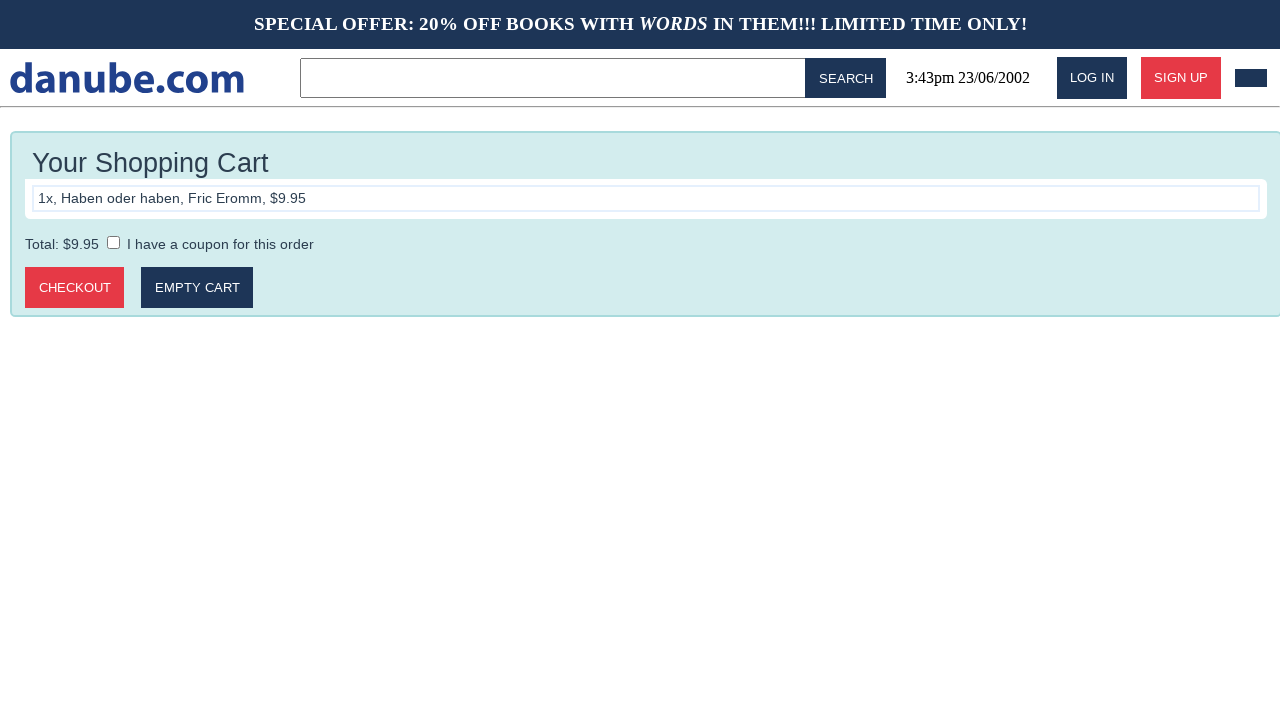

Clicked proceed to checkout button at (75, 288) on .cart > .call-to-action
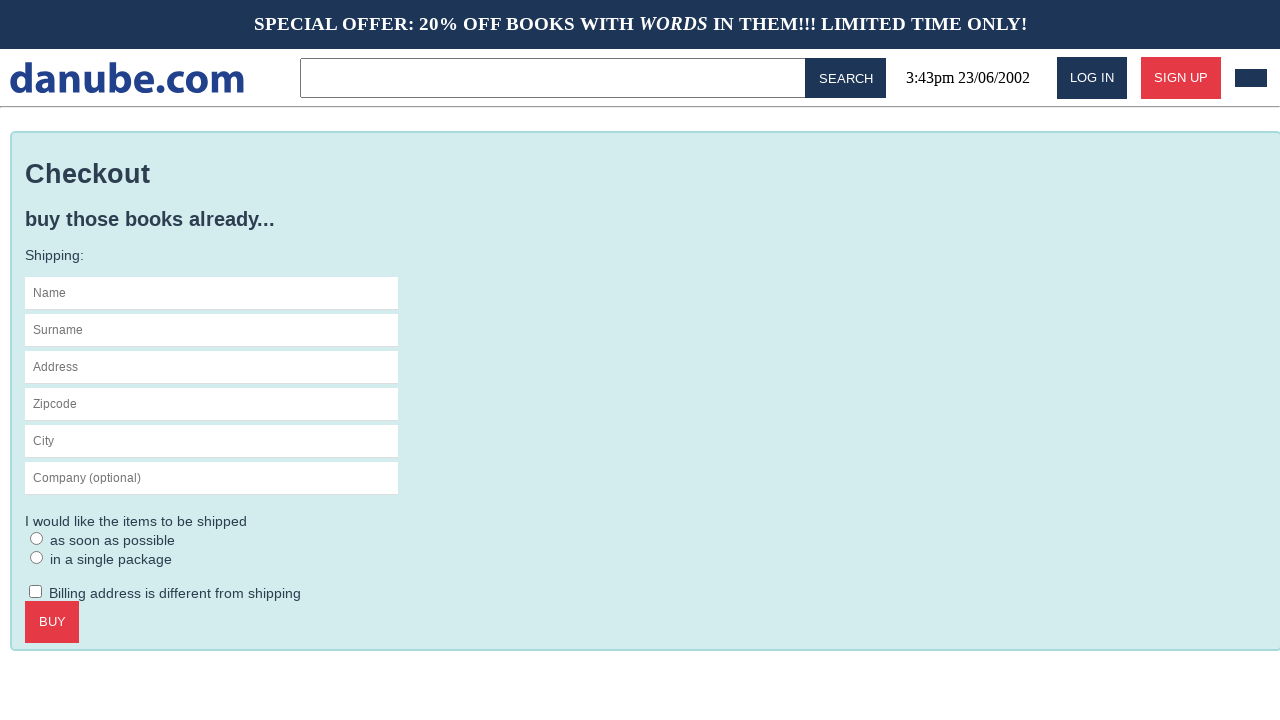

Clicked on name field in checkout form at (212, 293) on #s-name
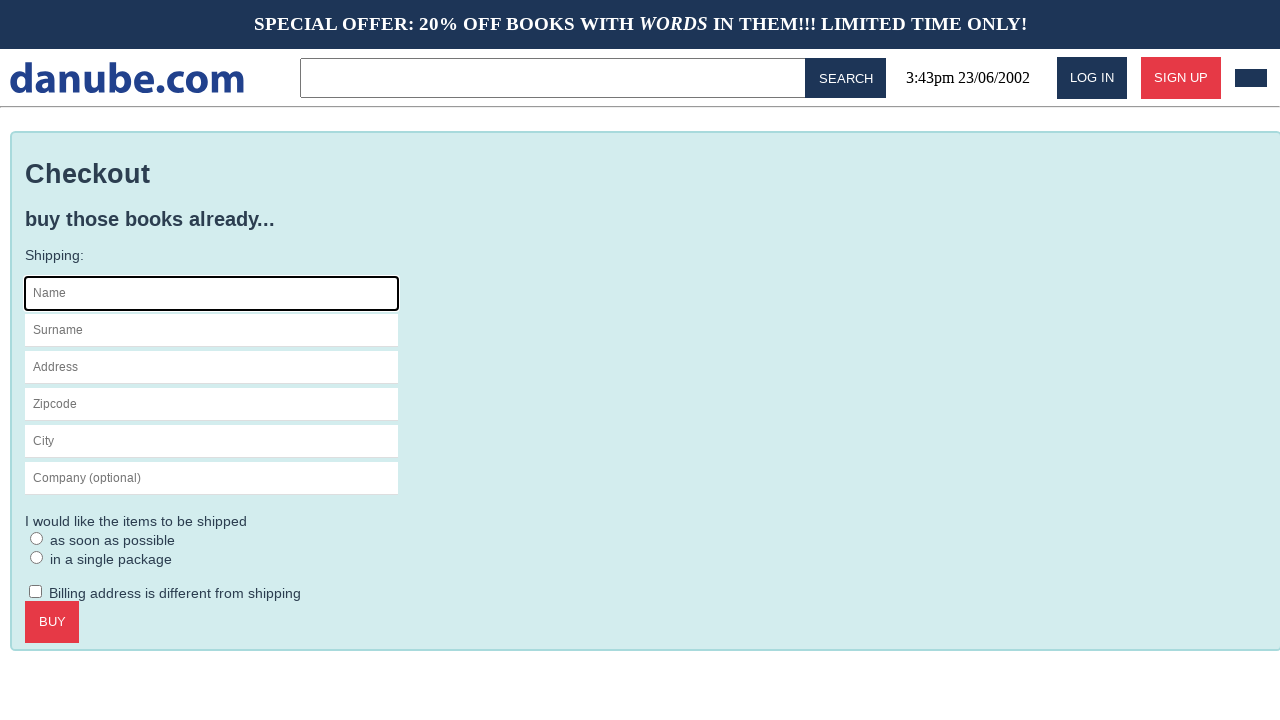

Filled name field with 'Max' on #s-name
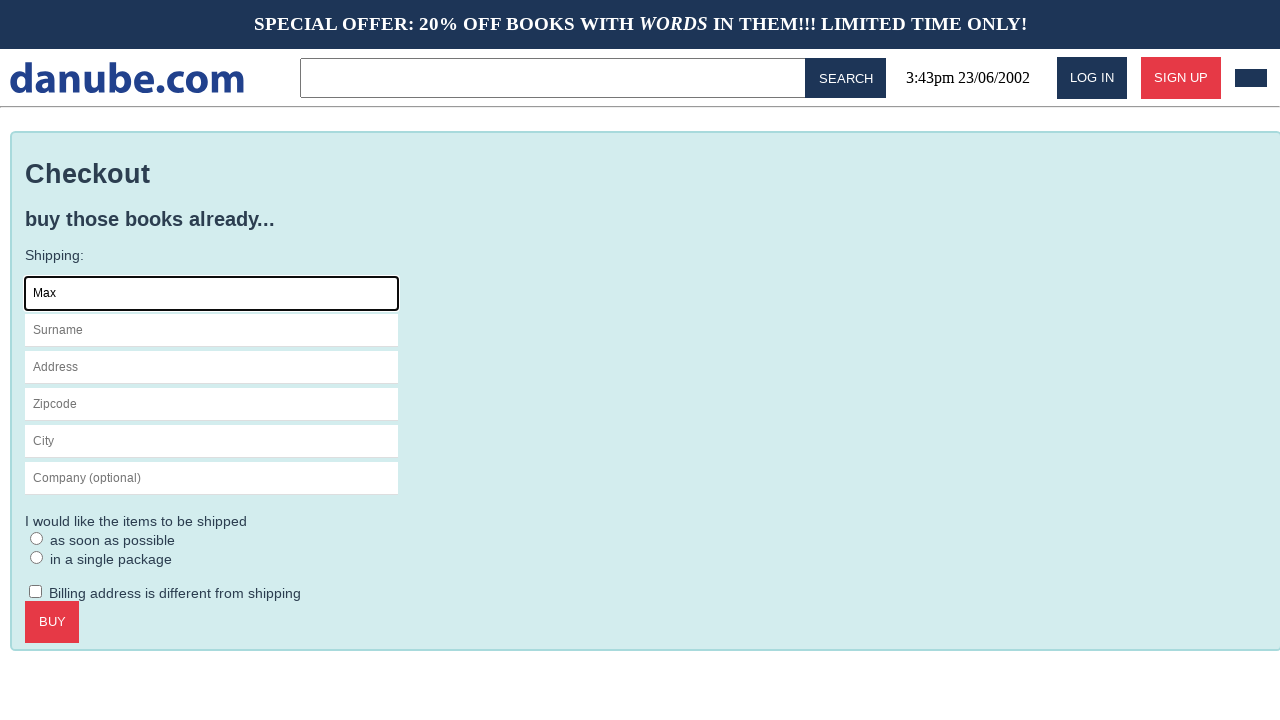

Filled surname field with 'Mustermann' on #s-surname
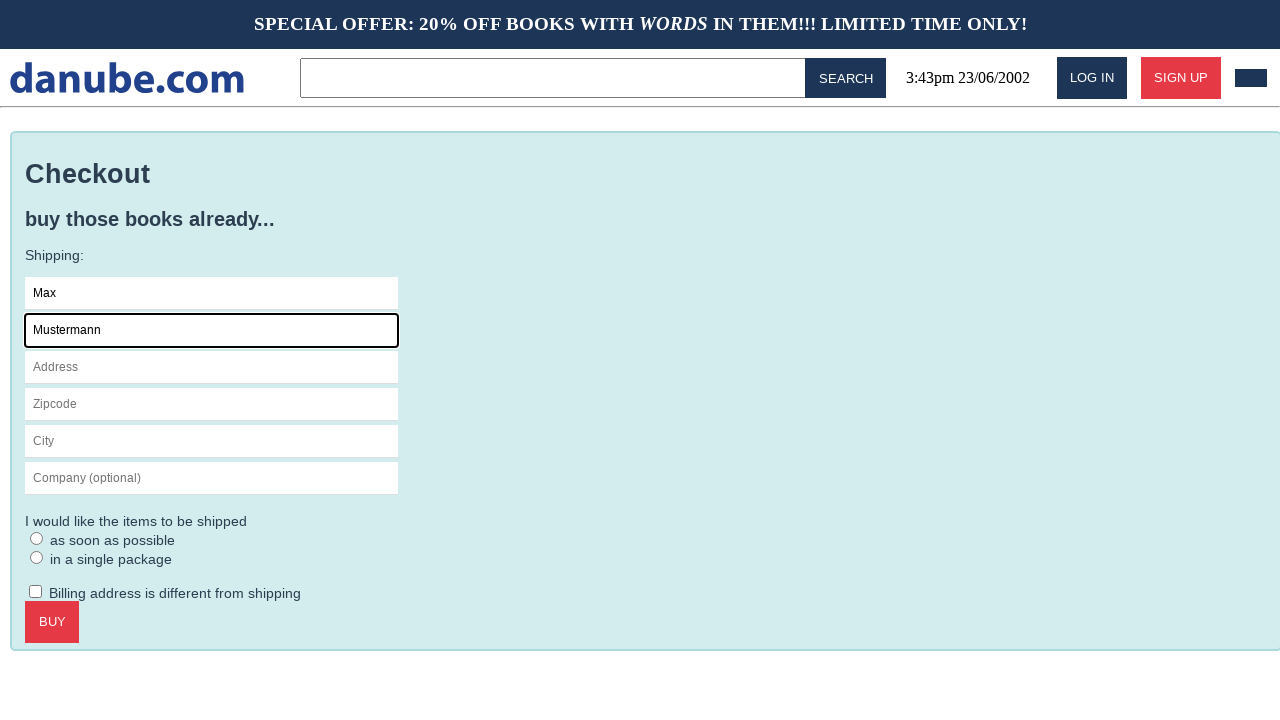

Filled address field with 'Charlottenstr. 57' on #s-address
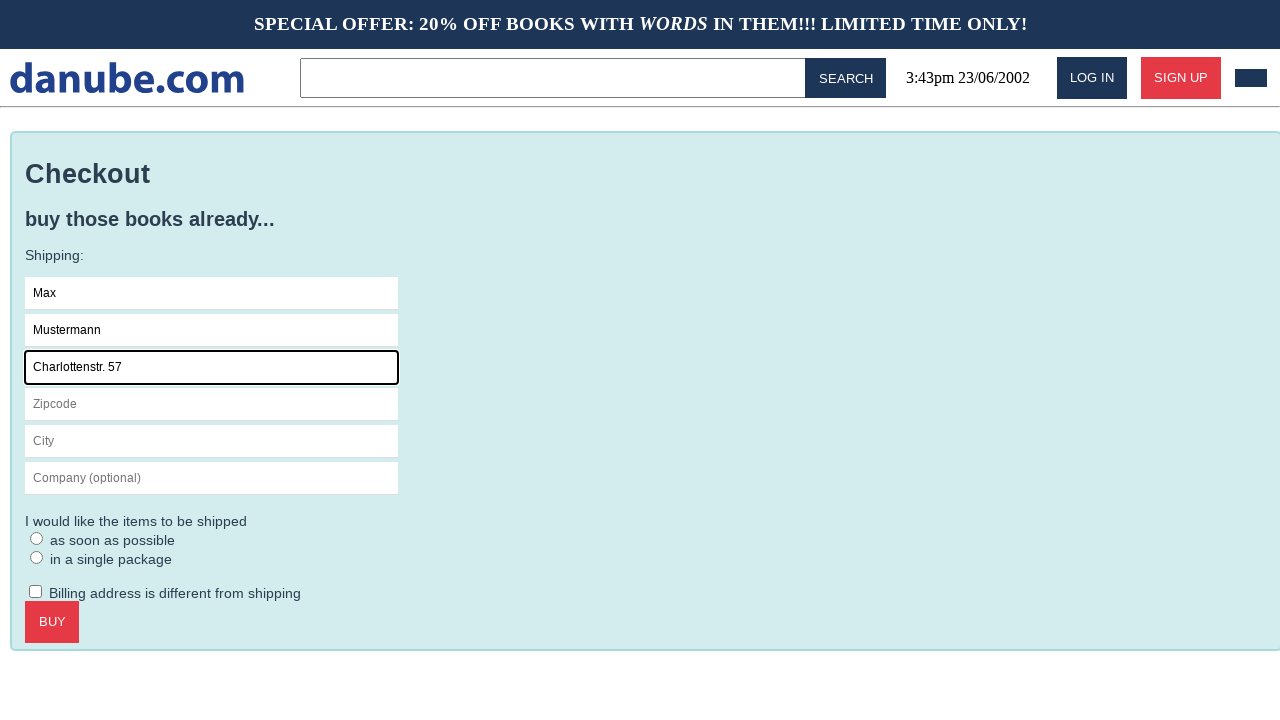

Filled zipcode field with '10117' on #s-zipcode
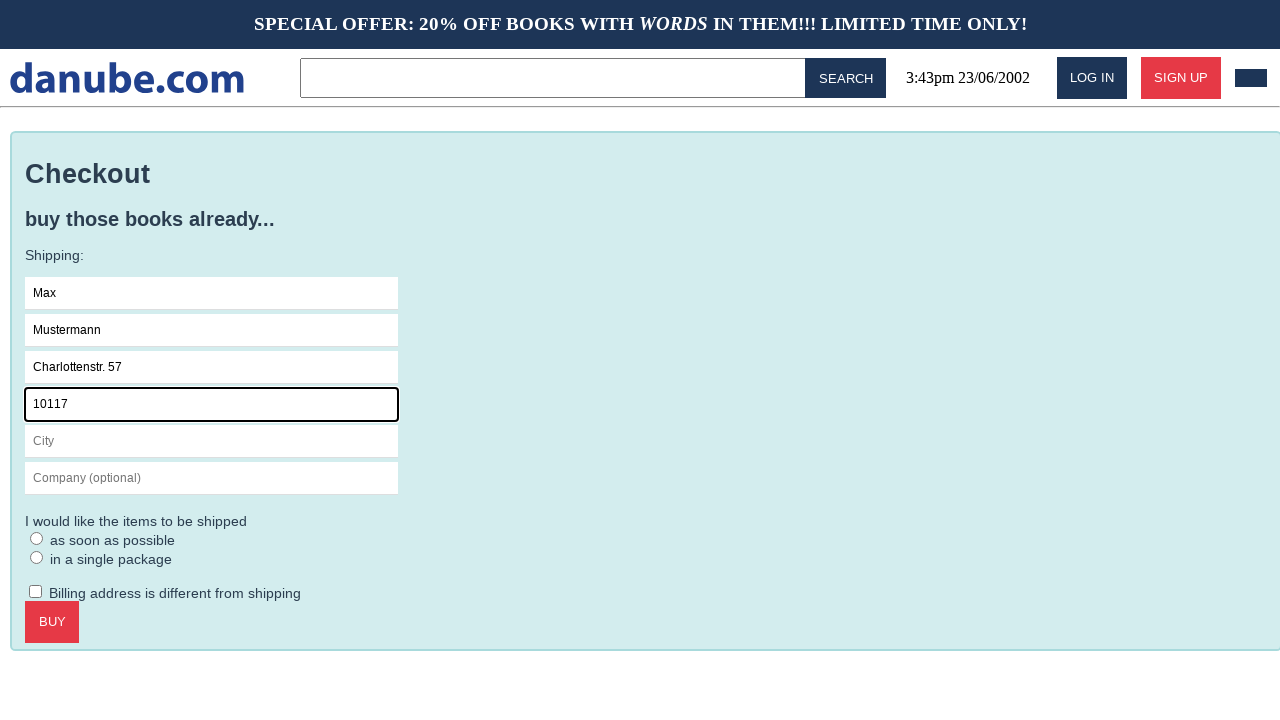

Filled city field with 'Berlin' on #s-city
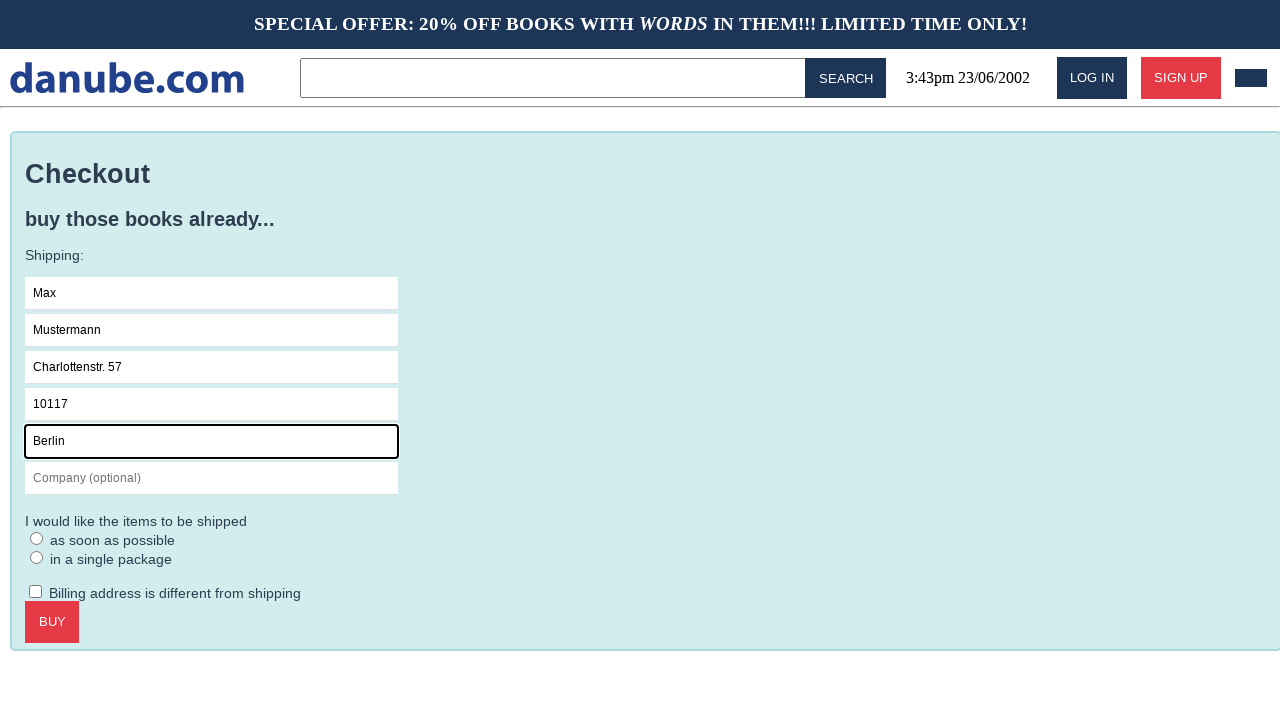

Filled company field with 'Firma GmbH' on #s-company
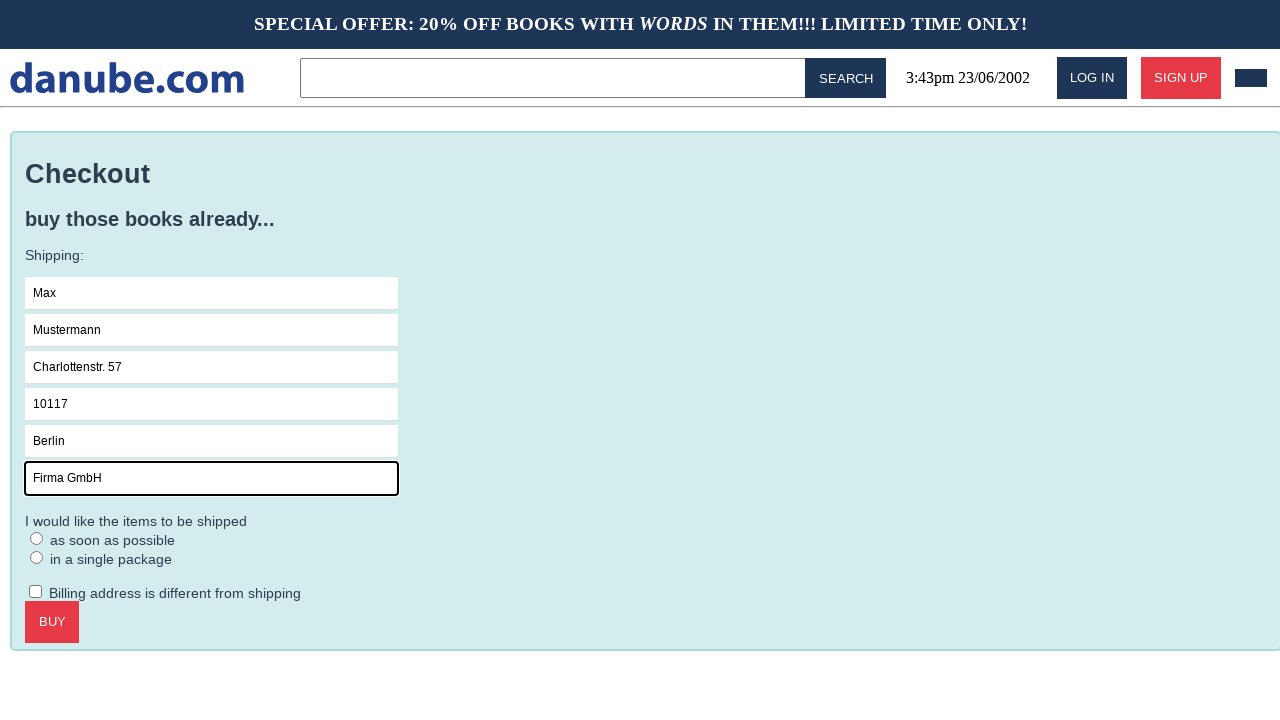

Clicked on checkout form area at (646, 439) on .checkout > form
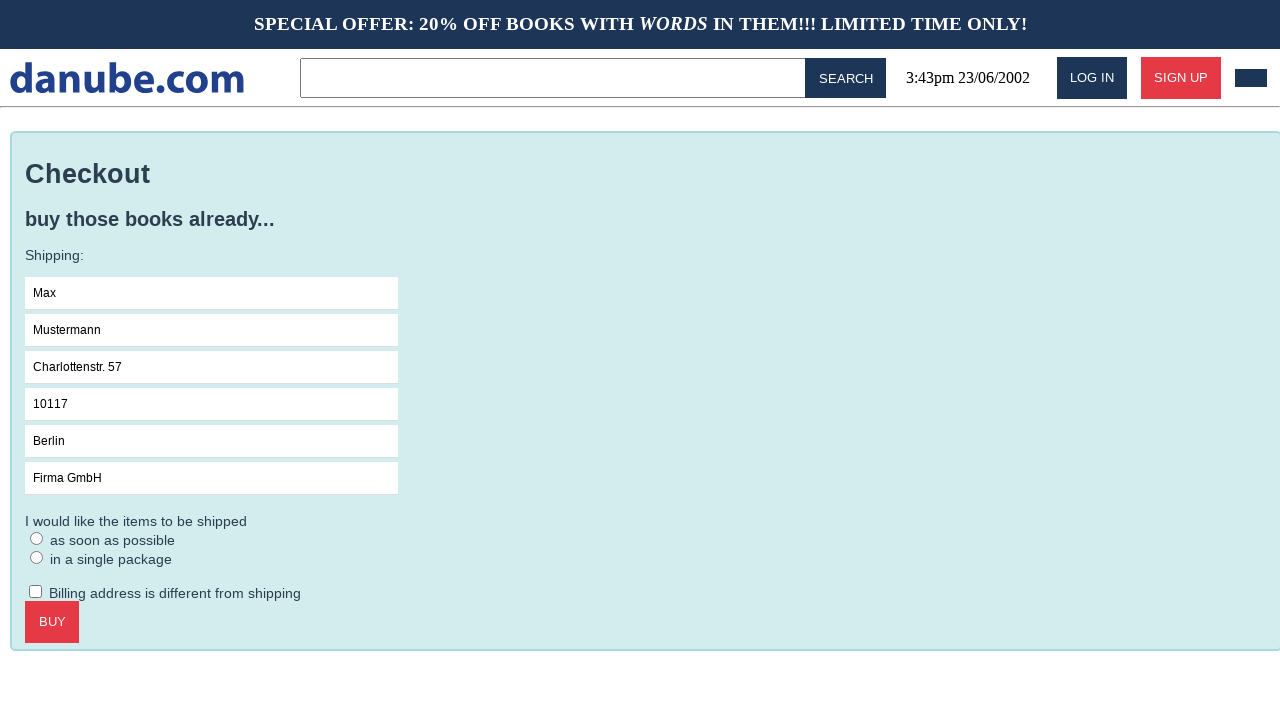

Selected ASAP delivery option at (37, 538) on #asap
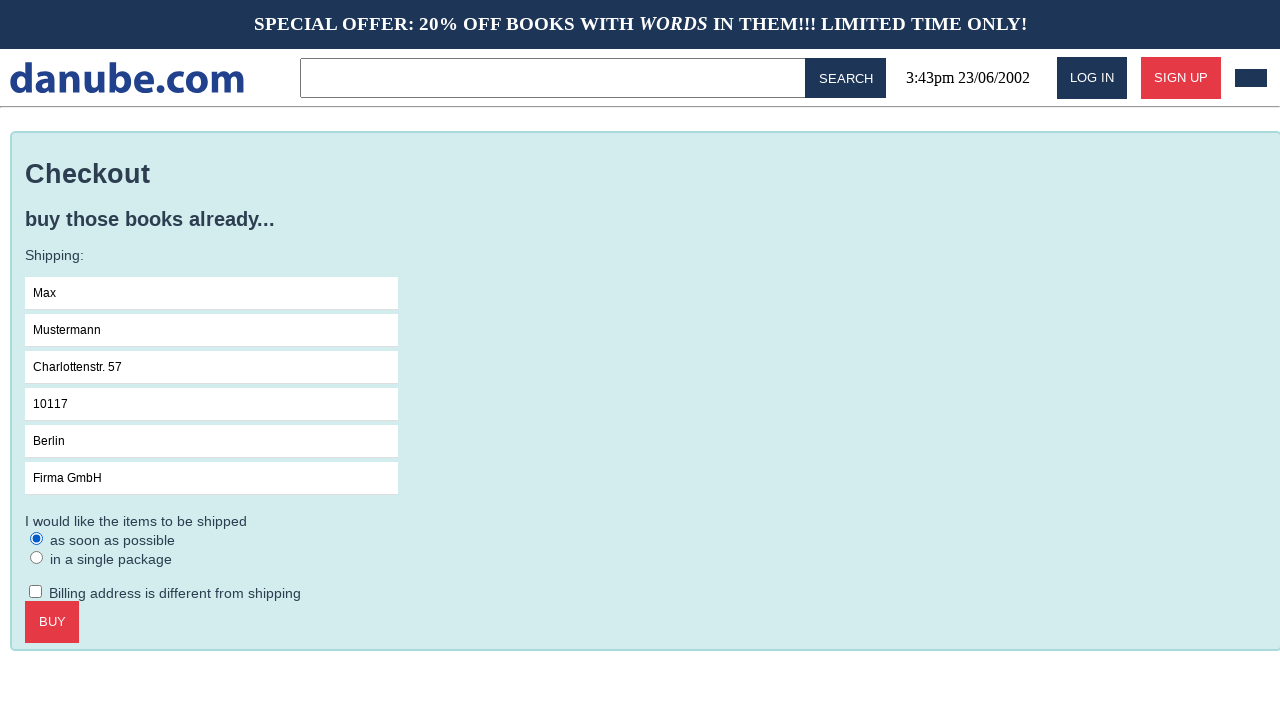

Clicked confirm checkout button at (52, 622) on .checkout > .call-to-action
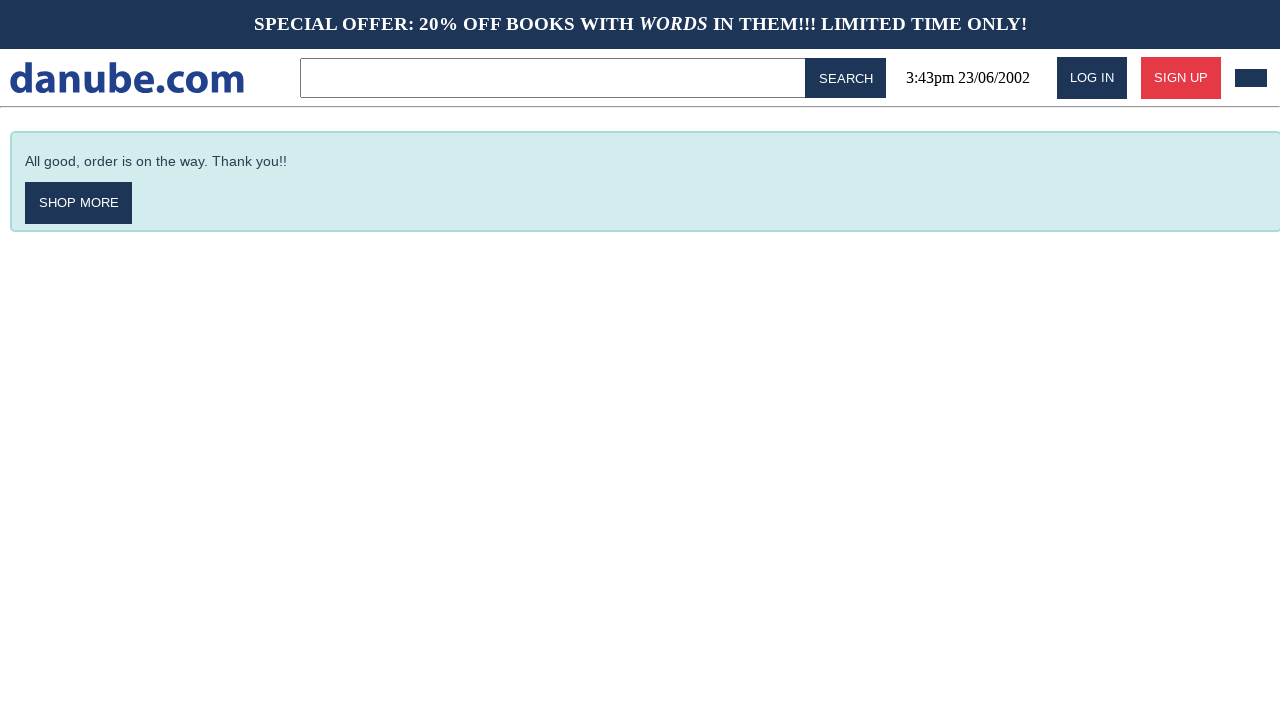

Order confirmation page displayed successfully
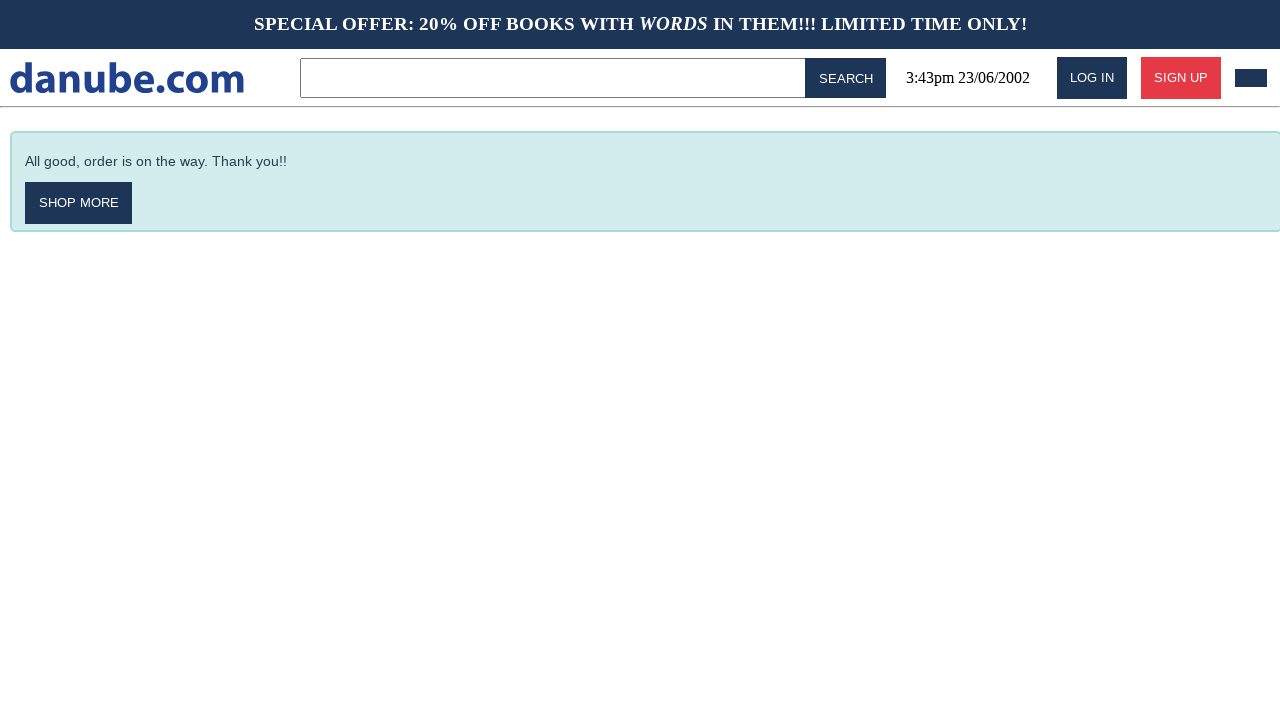

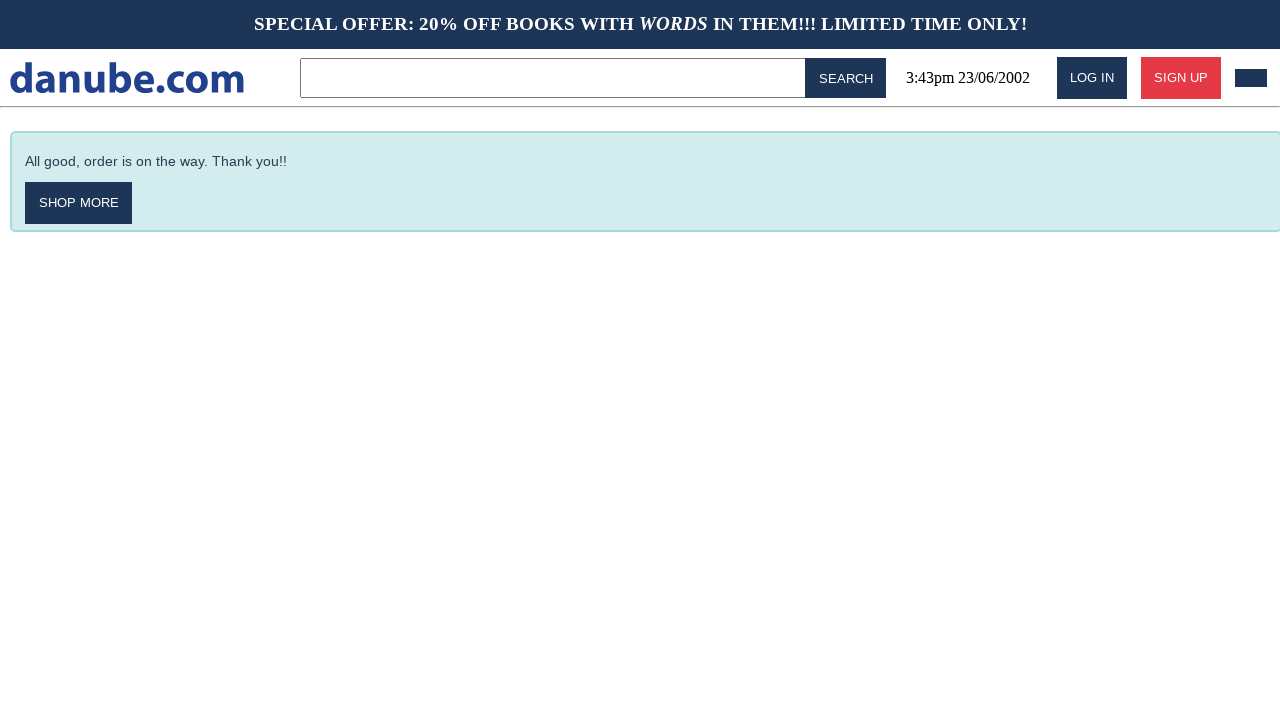